Tests the filter functionality on a grocery offers page by entering "Rice" in the search field and verifying that the filtered results only contain items with "Rice" in their name.

Starting URL: https://rahulshettyacademy.com/greenkart/#/offers

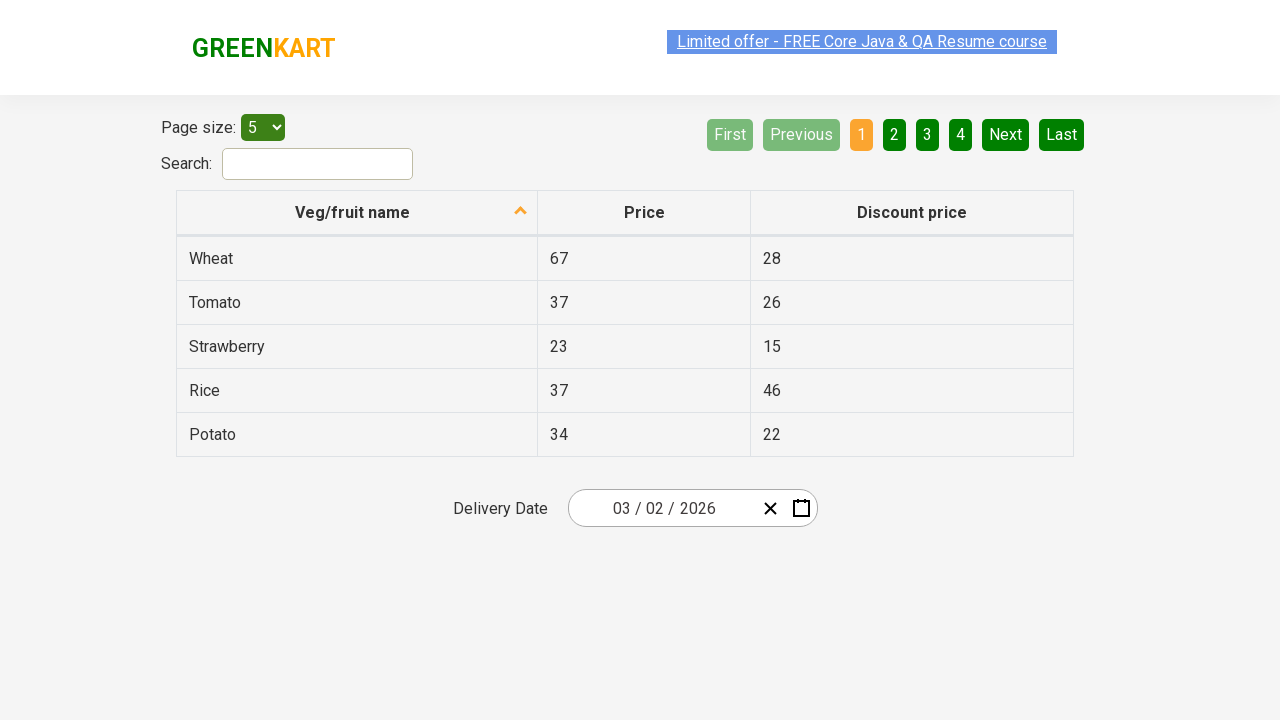

Entered 'Rice' in the search filter field on #search-field
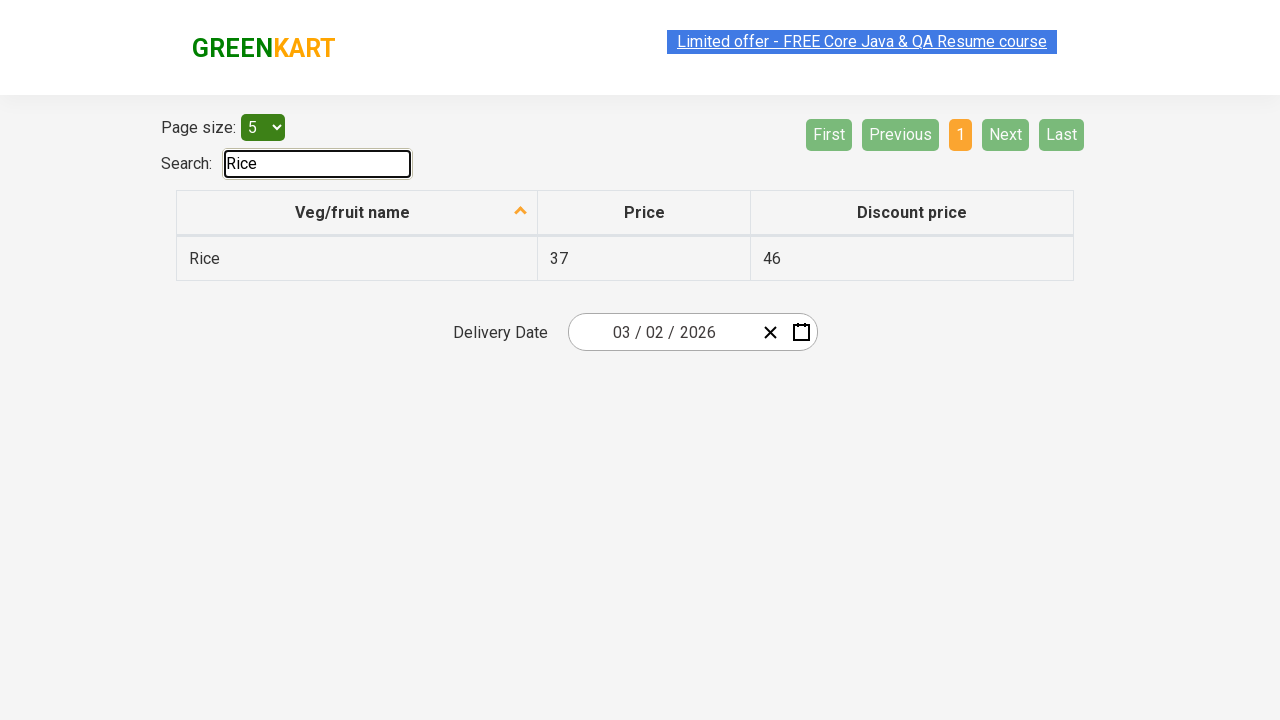

Waited for filter to apply to the results
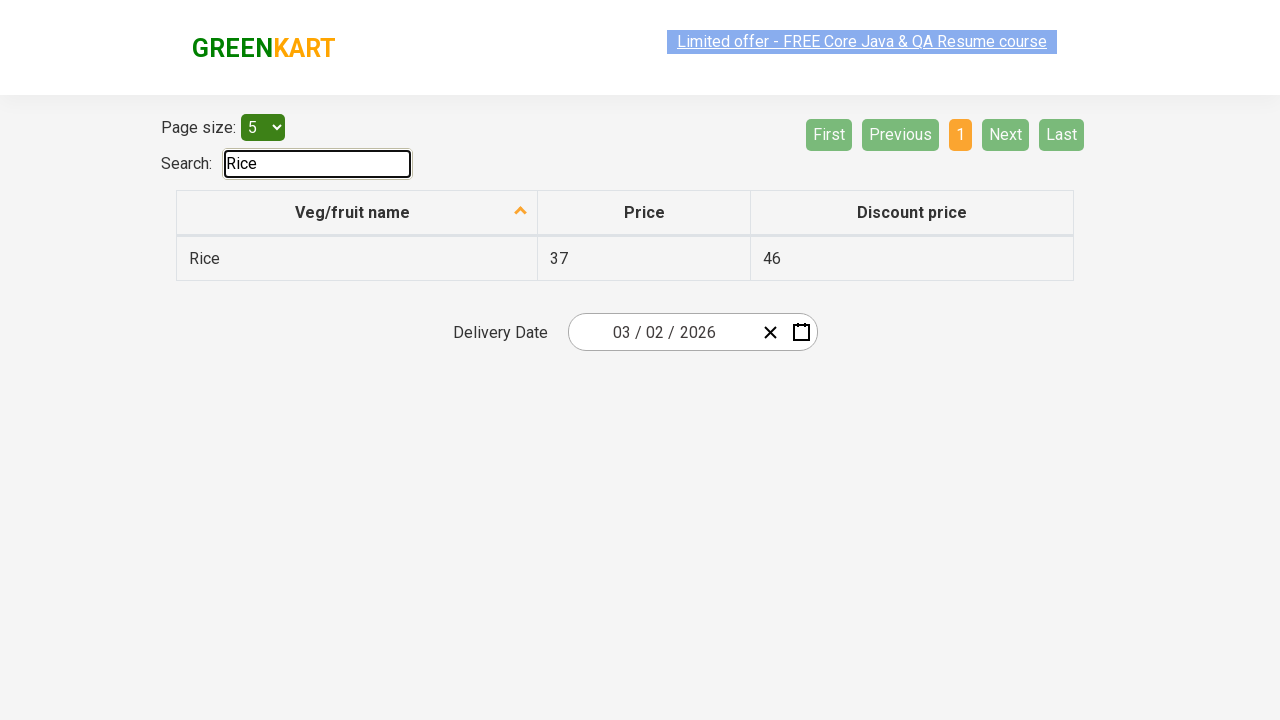

Located all filtered result items
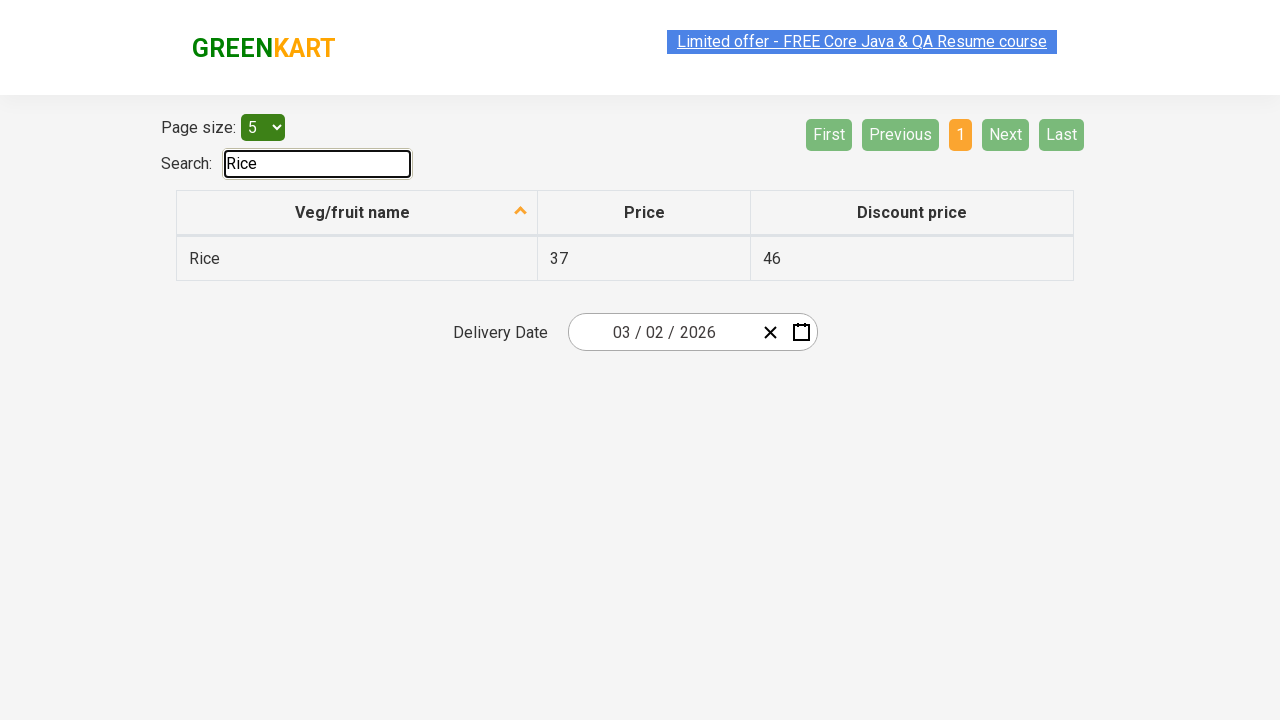

Verified item 'Rice' contains 'Rice'
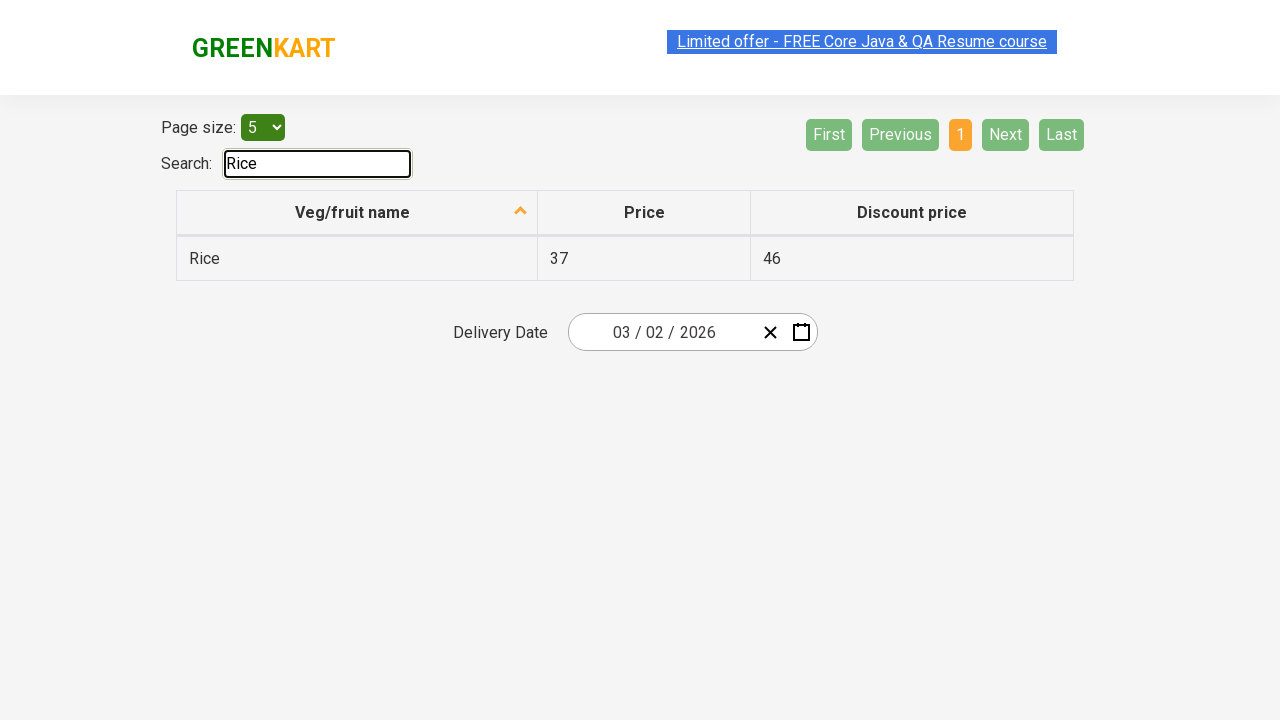

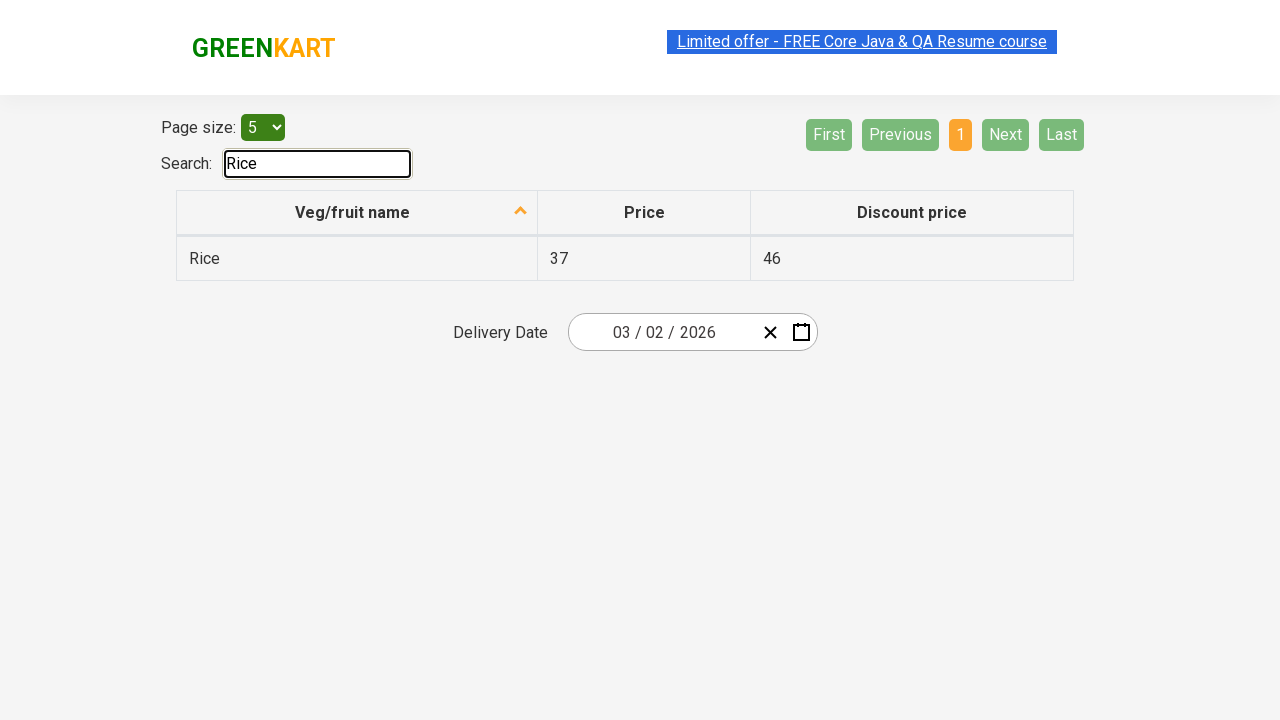